Tests search functionality on Python.org by entering a search query and submitting it

Starting URL: http://www.python.org

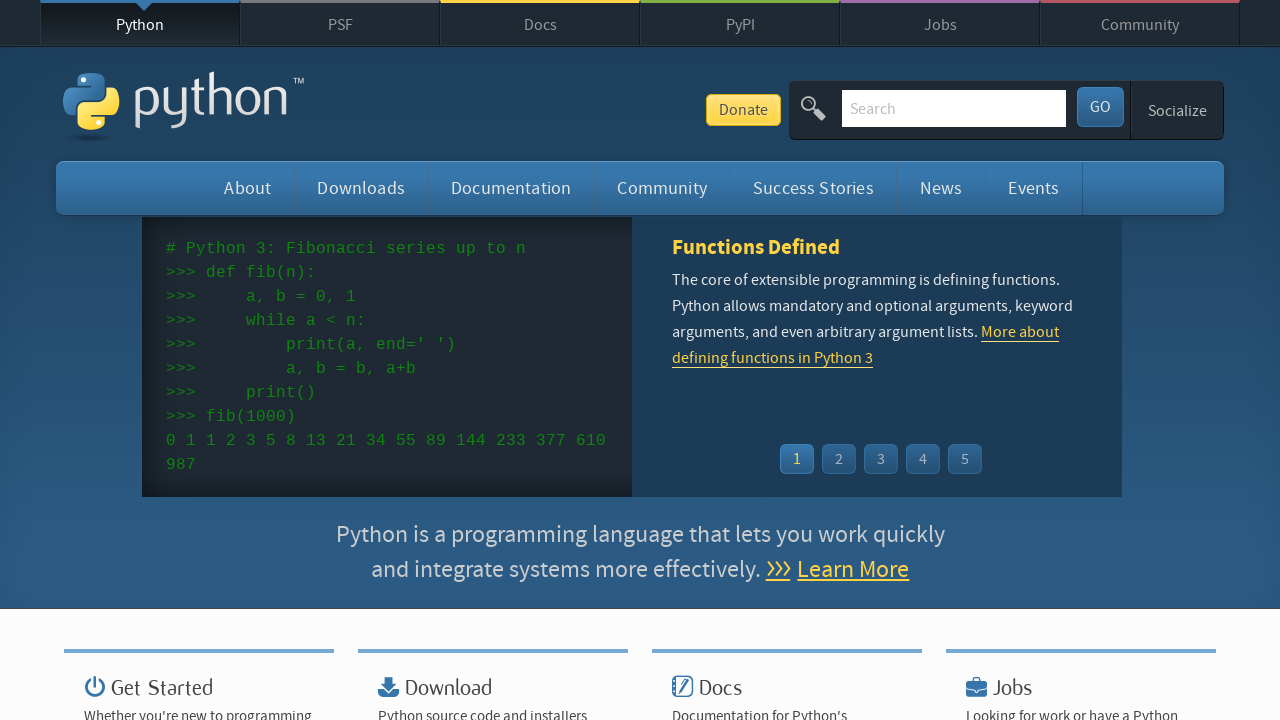

Located and cleared the search box on input[name='q']
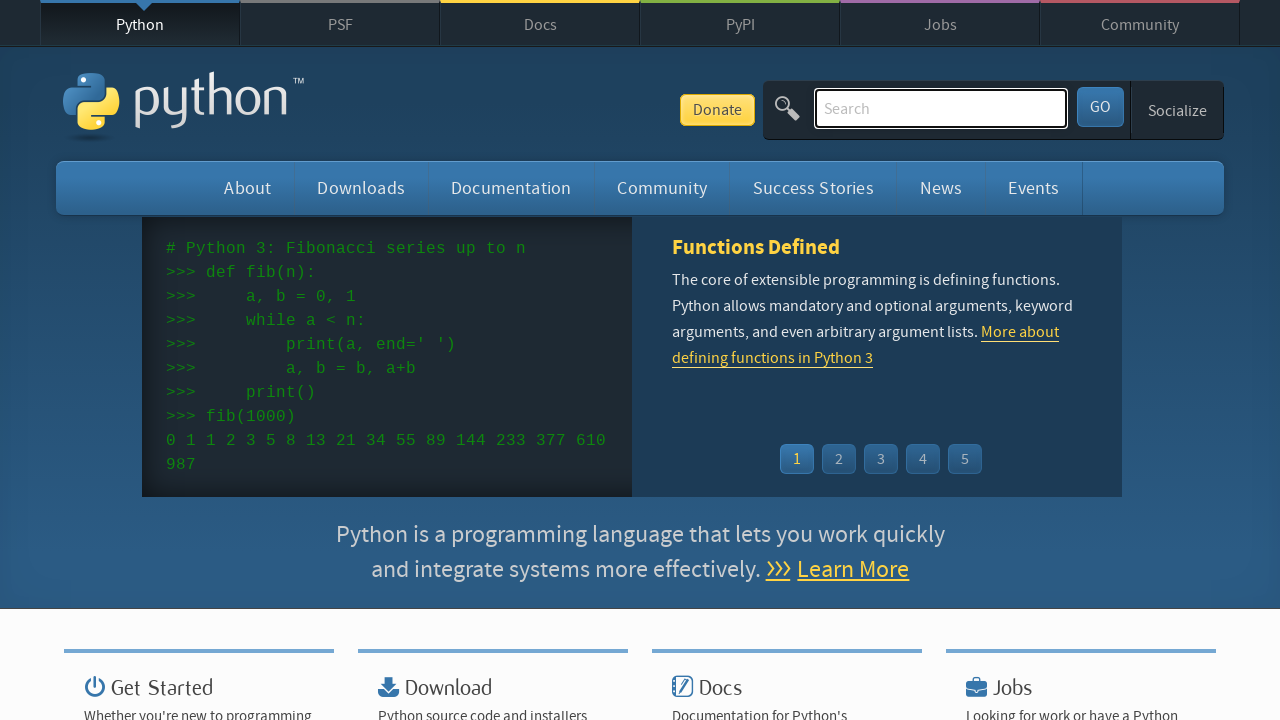

Entered search query 'list' into search box on input[name='q']
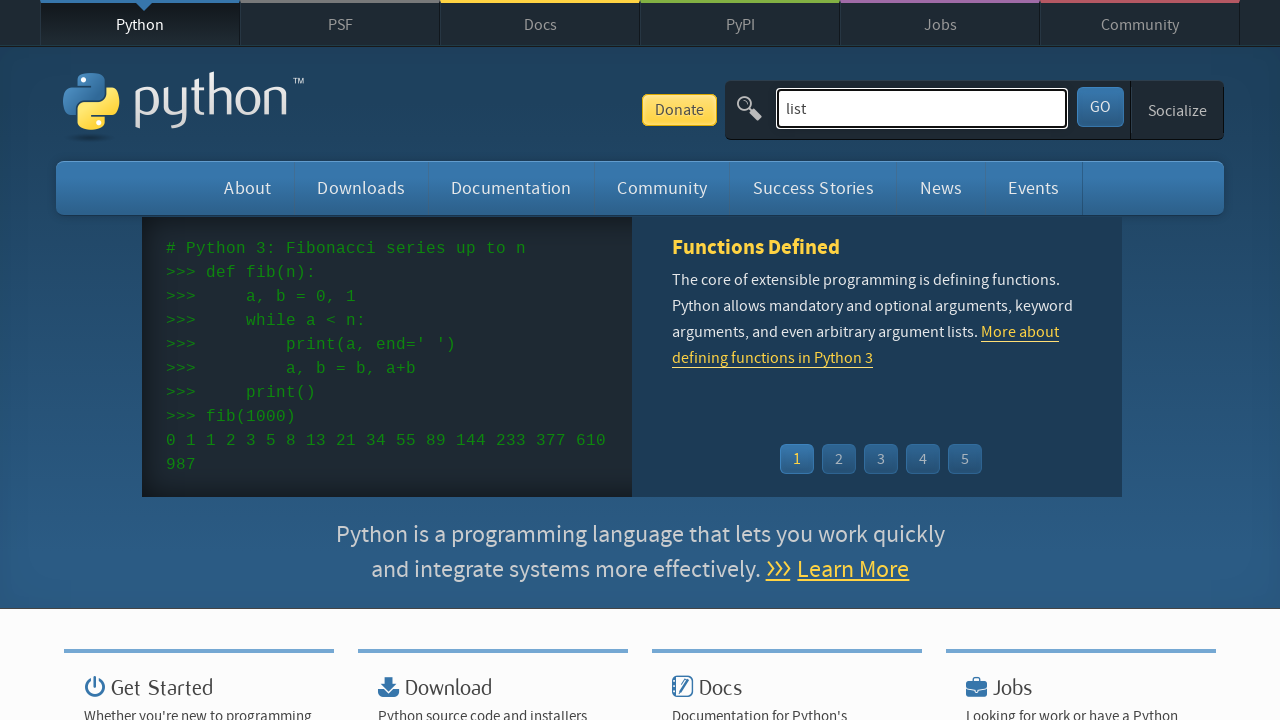

Submitted search query by pressing Enter on input[name='q']
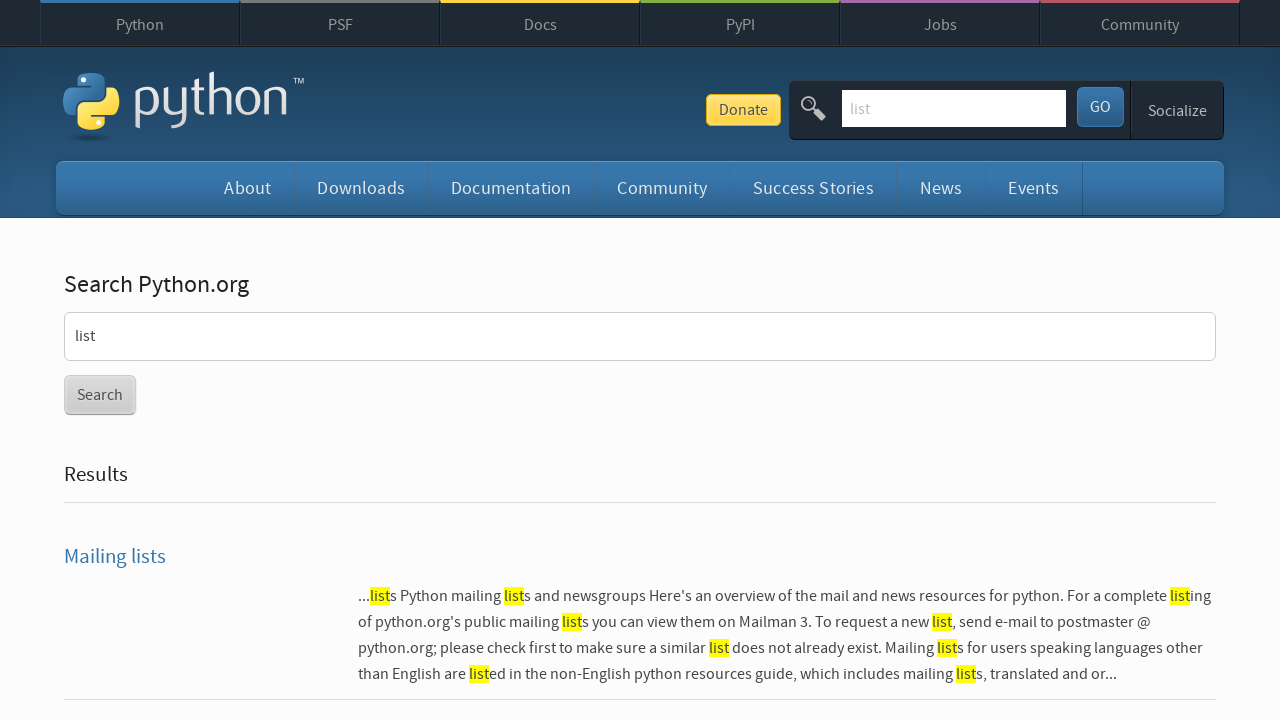

Search results page loaded successfully
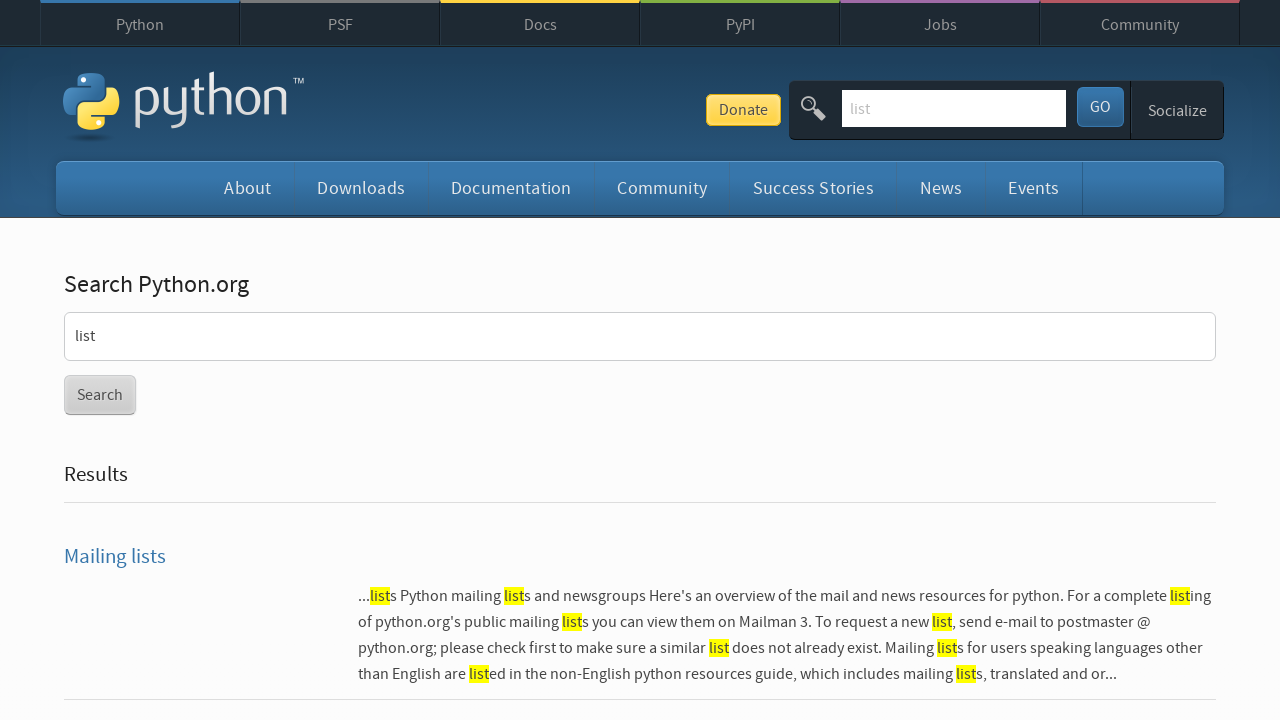

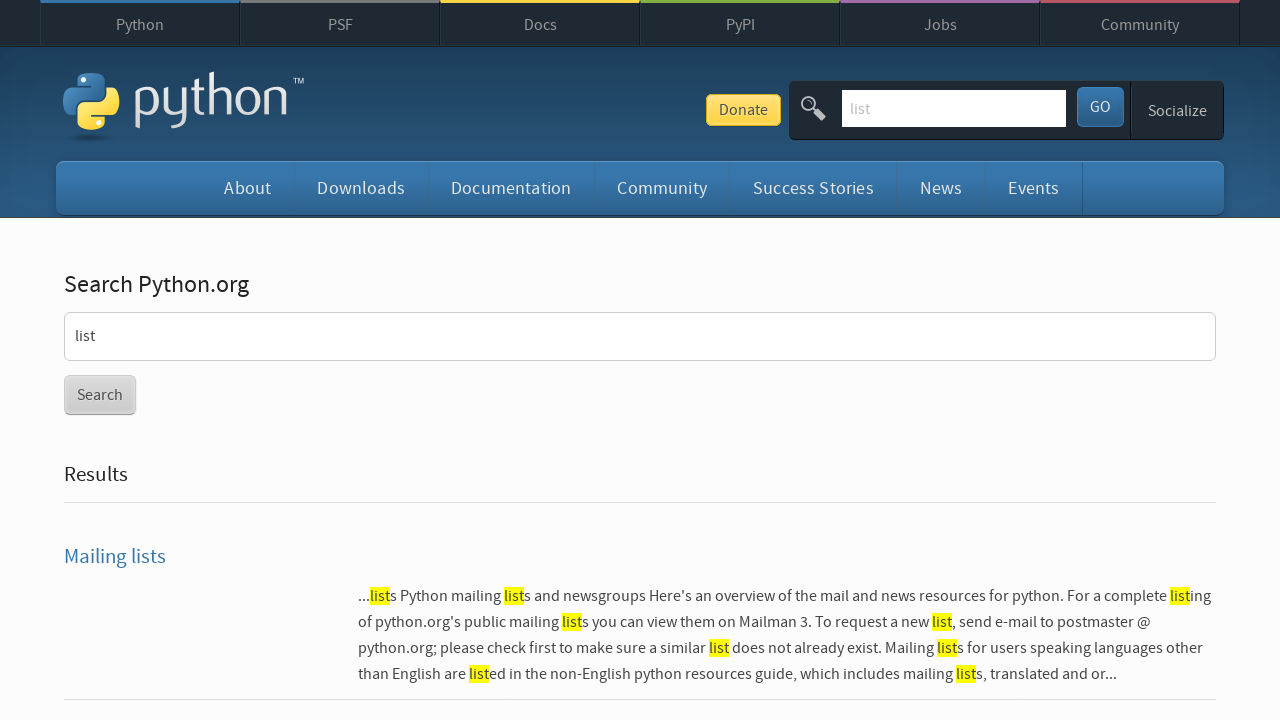